Tests the vehicle license plate search functionality on Autodoc.es by entering a license plate number in the search field and submitting the search form.

Starting URL: https://www.autodoc.es/

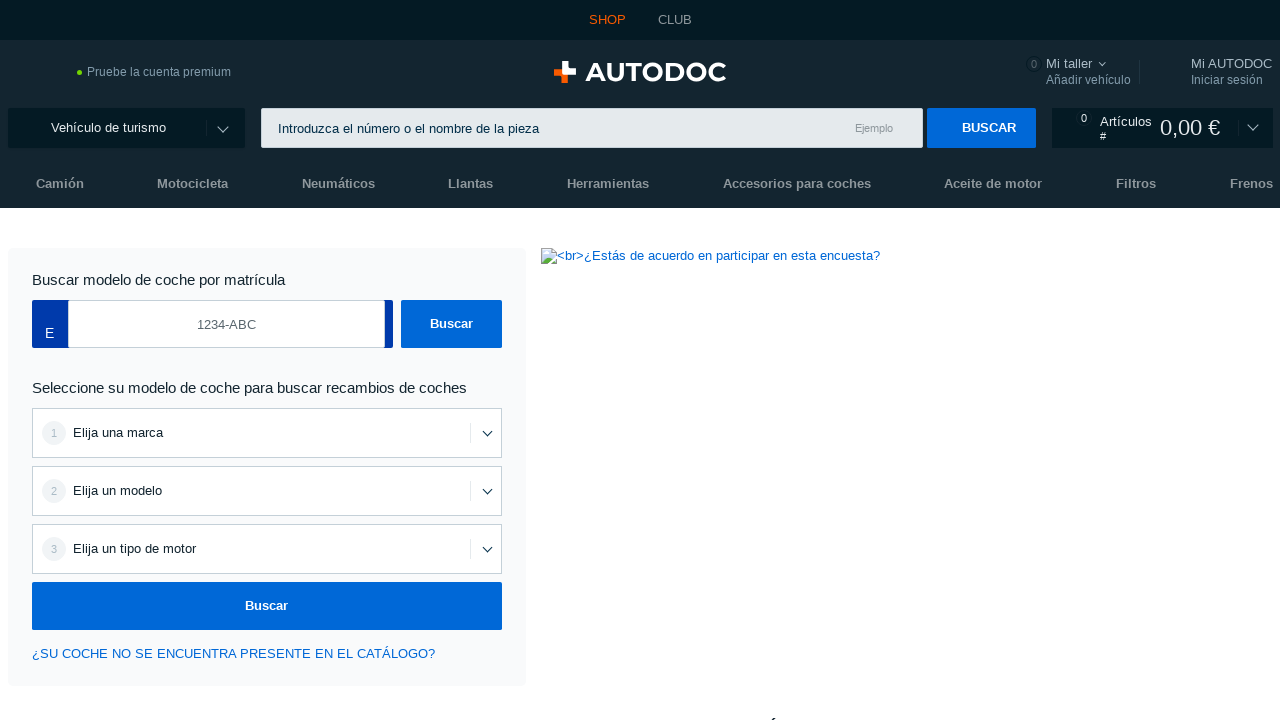

License plate search field (#kba1) is present on the page
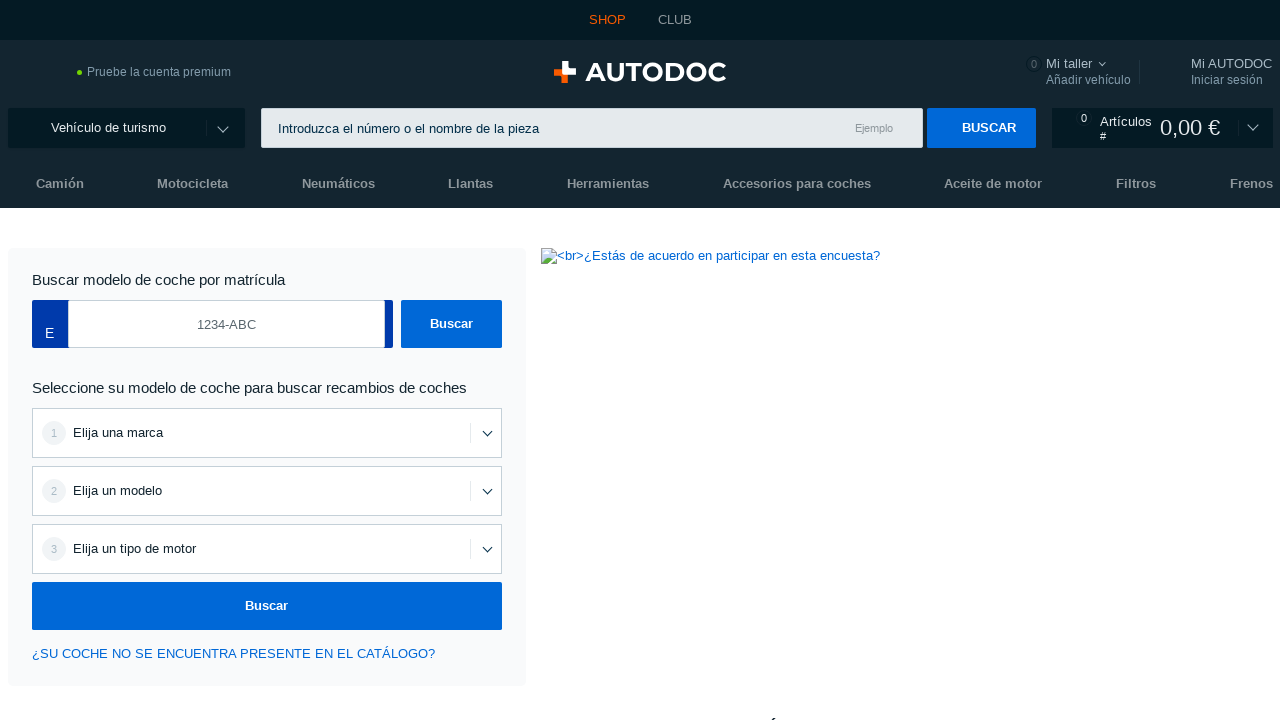

Entered license plate number '1234ABC' in the search field on #kba1
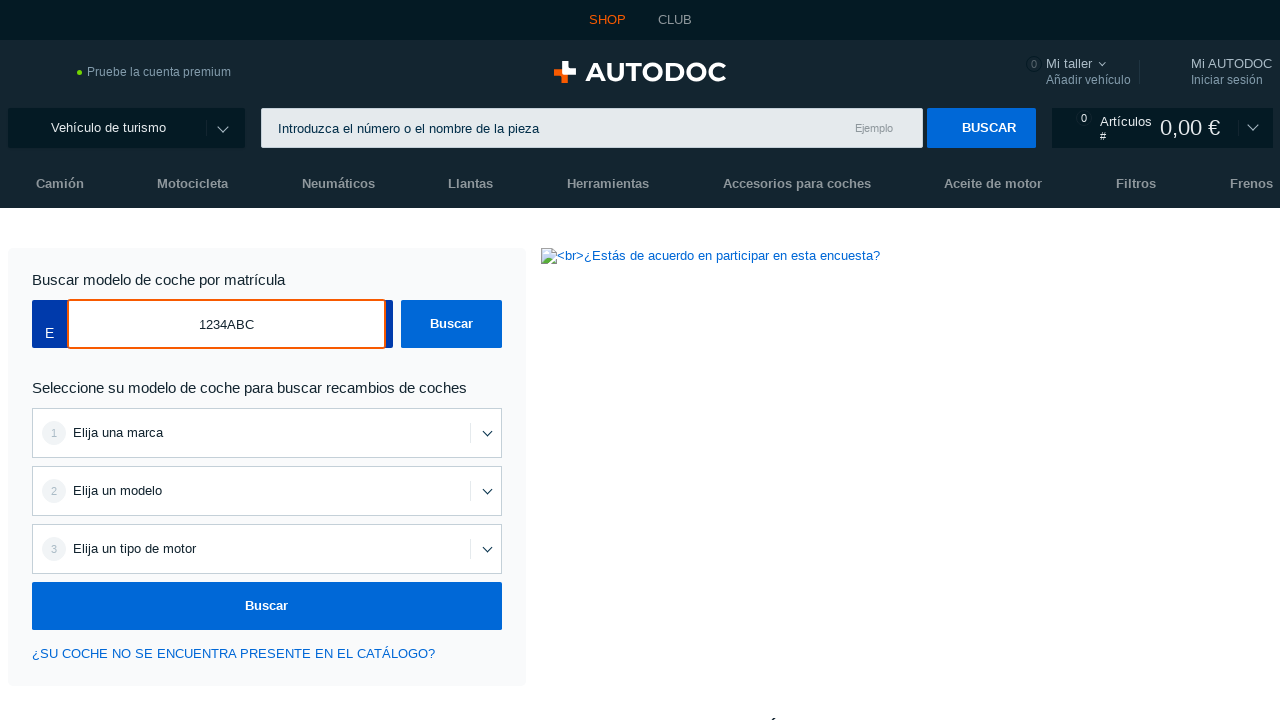

Submitted the license plate search by pressing Enter on #kba1
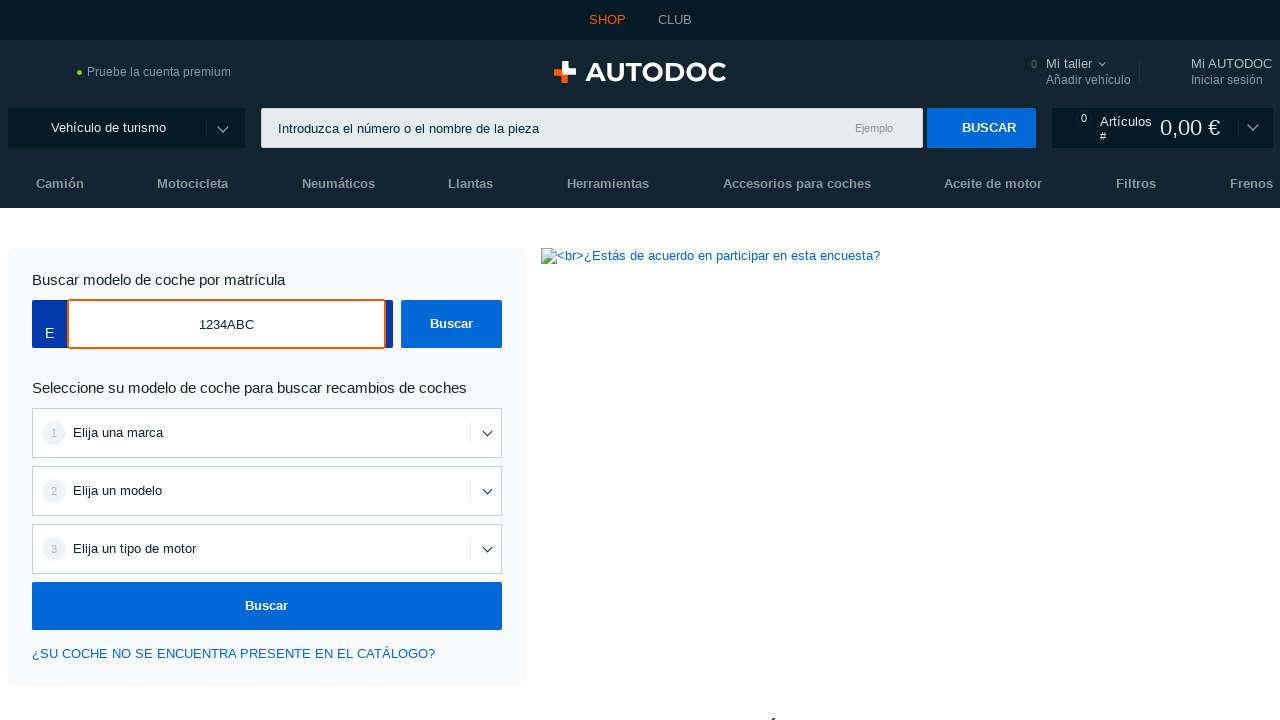

Search results page loaded successfully - page title changed from 'Autodoc'
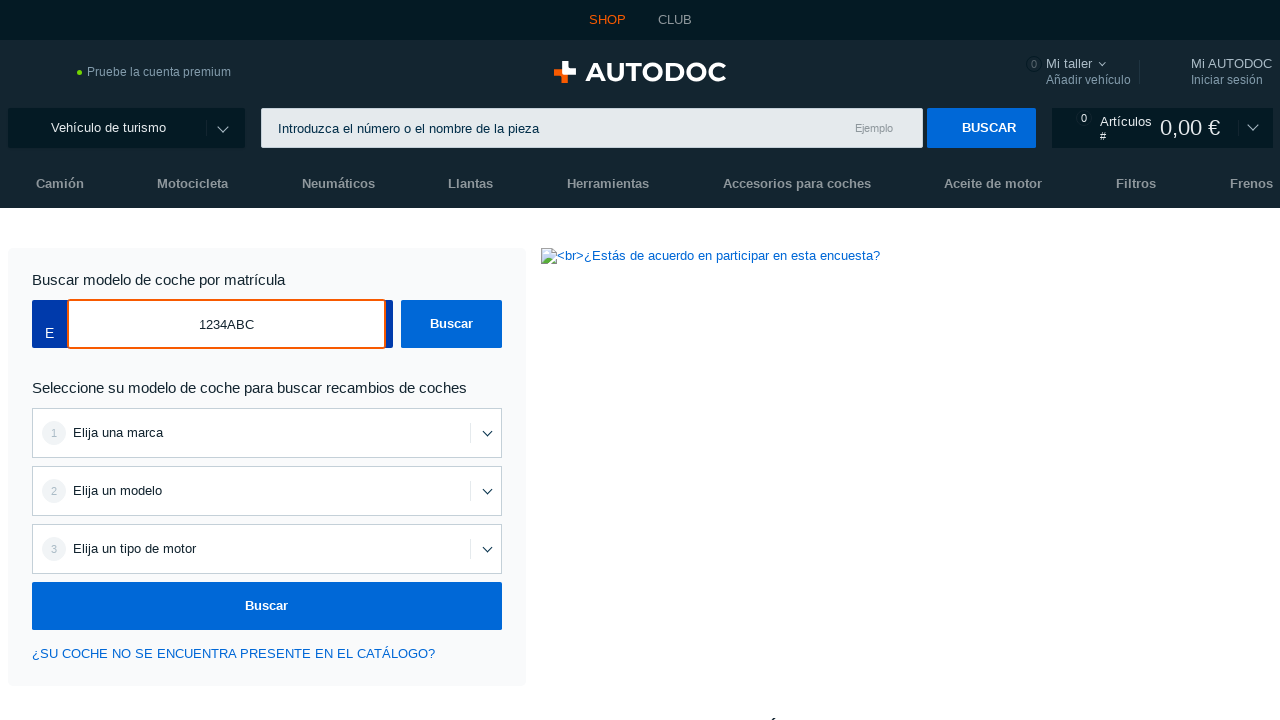

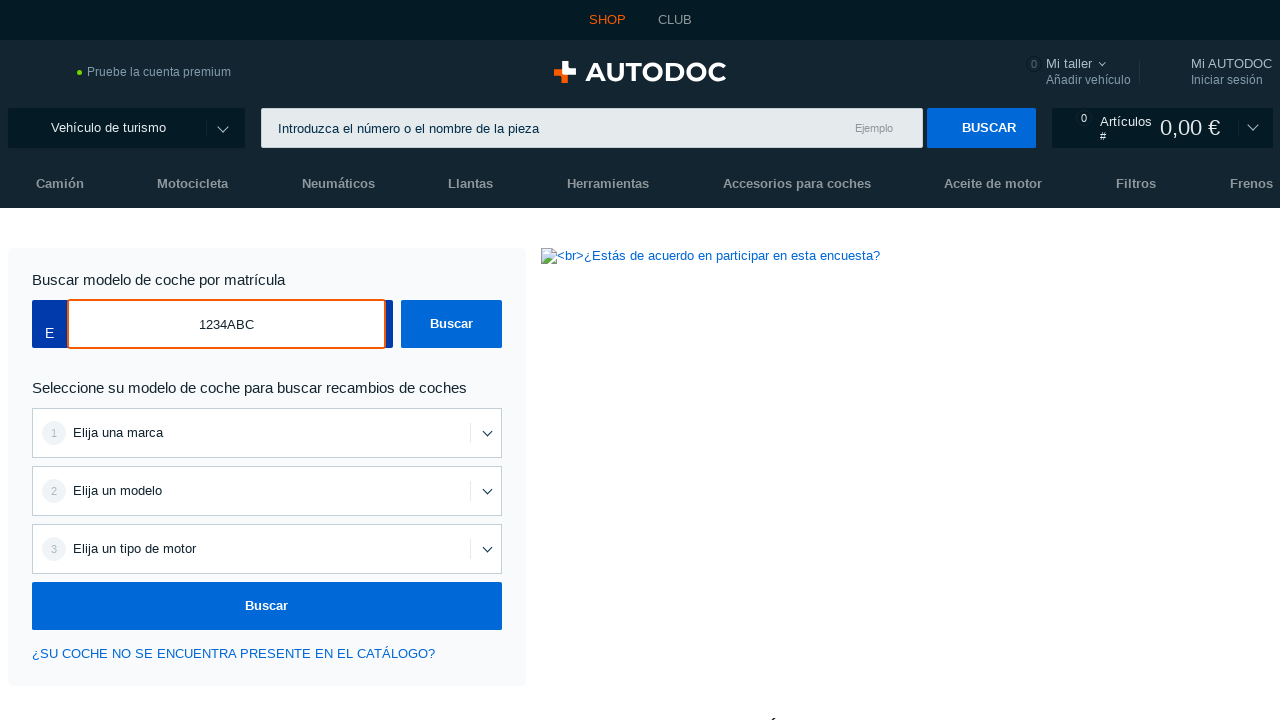